Navigates to a football statistics page and clicks the "All matches" button to display all match data, then verifies the match table is loaded with rows.

Starting URL: https://www.adamchoi.co.uk/overs/detailed

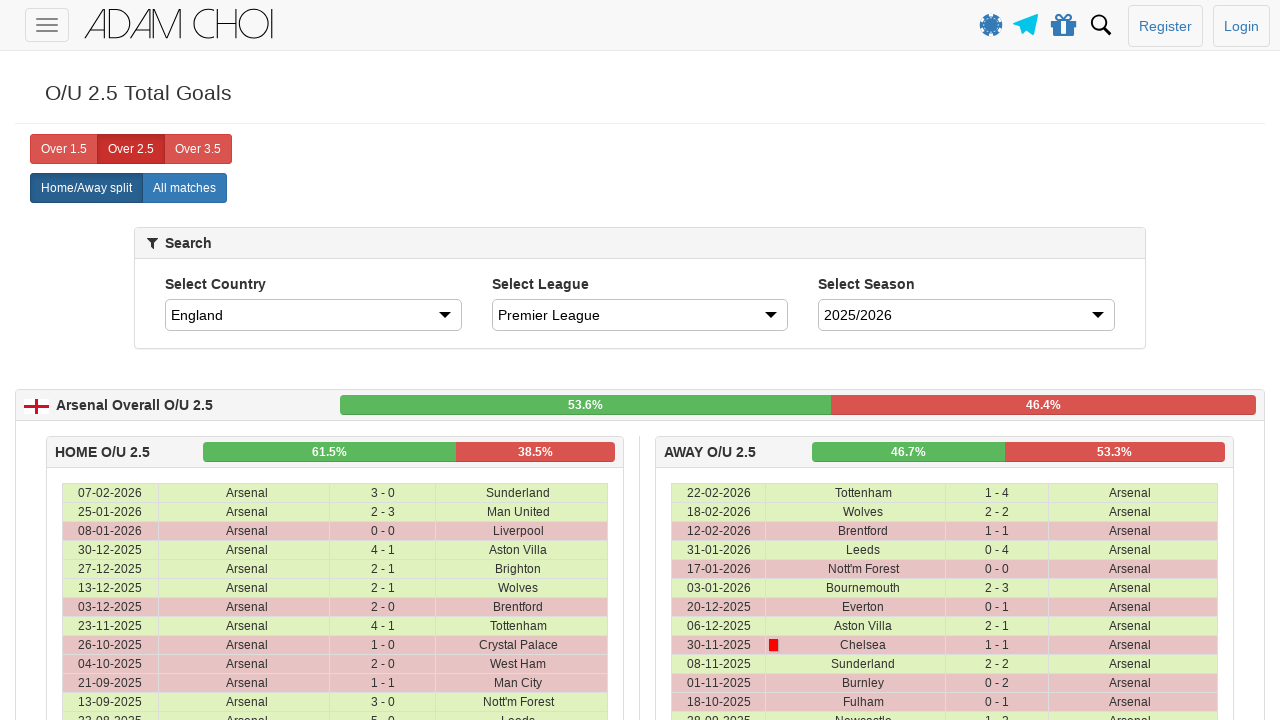

Clicked the 'All matches' button to display all match data at (184, 188) on xpath=//label[@analytics-event='All matches']
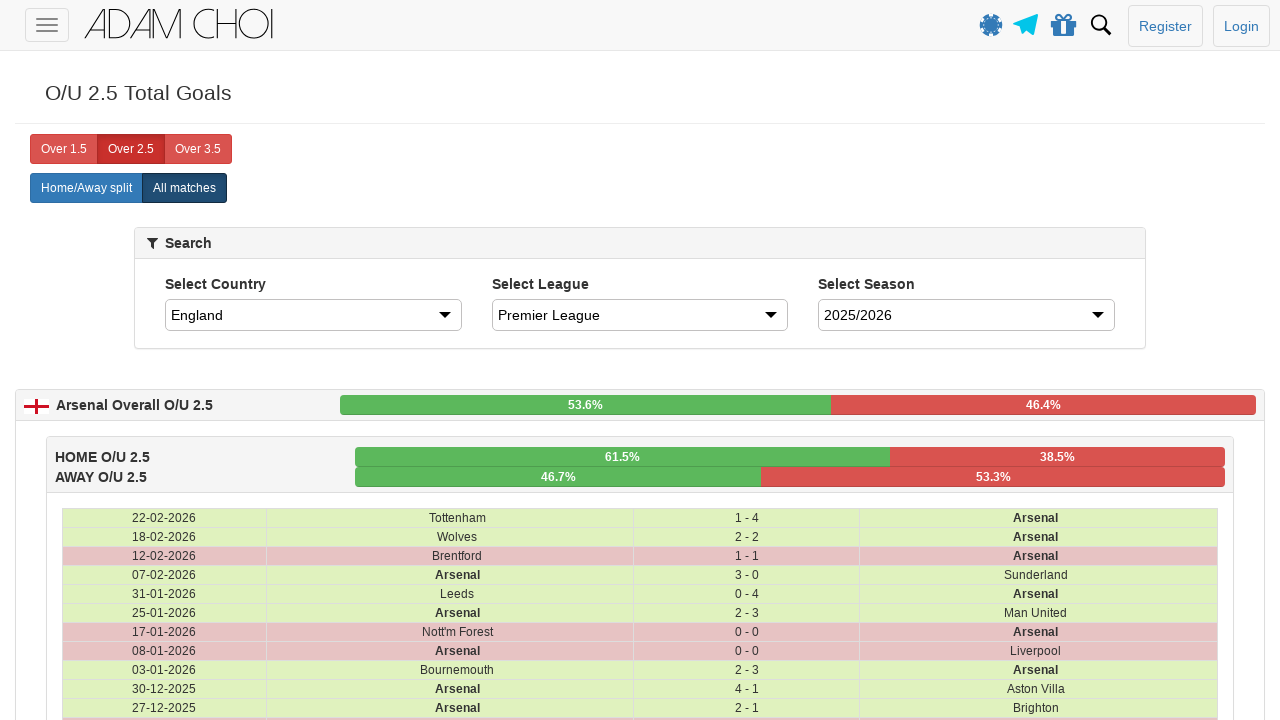

Match table rows loaded successfully
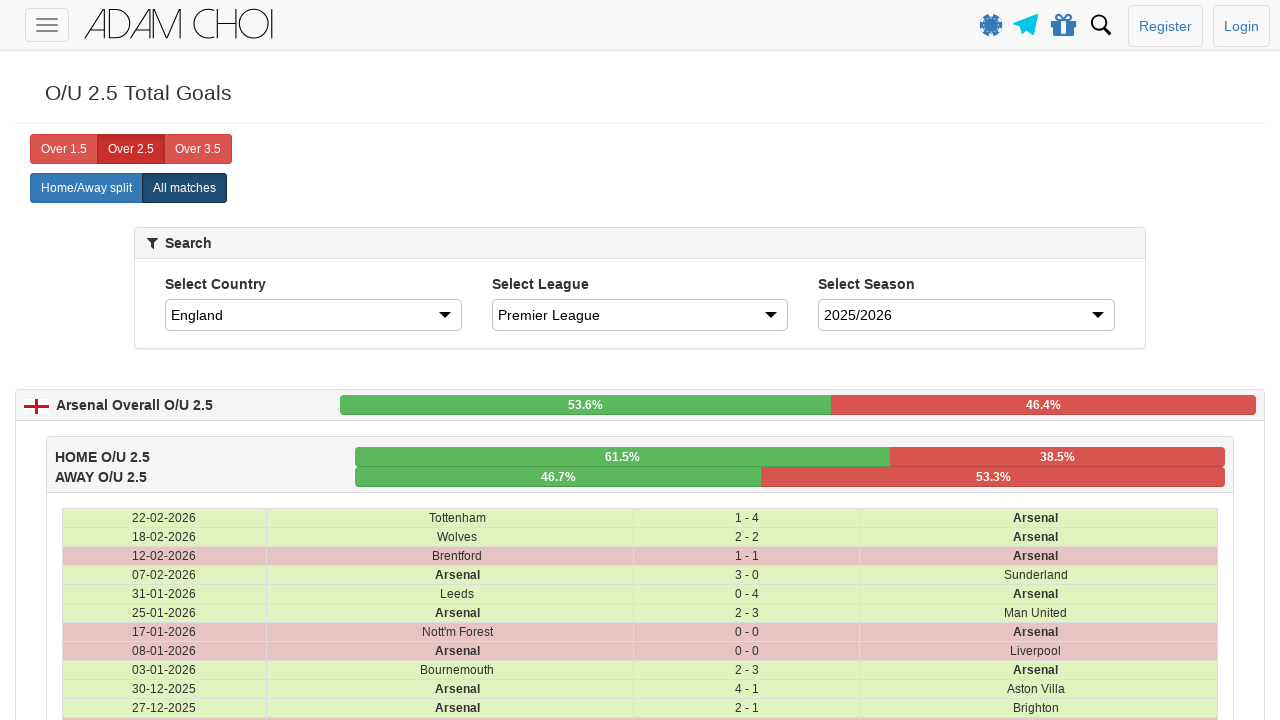

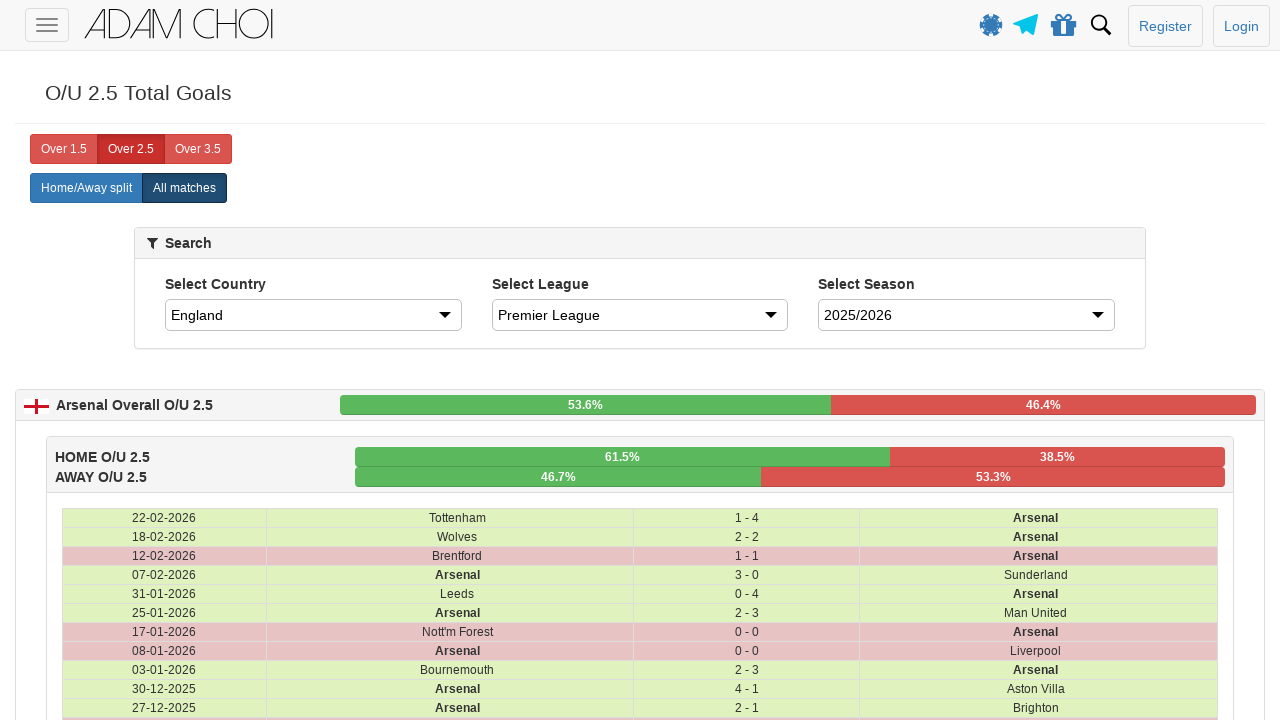